Fills out a text form with name, email, and addresses, then submits the form and navigates to test radio button selections

Starting URL: https://demoqa.com/text-box

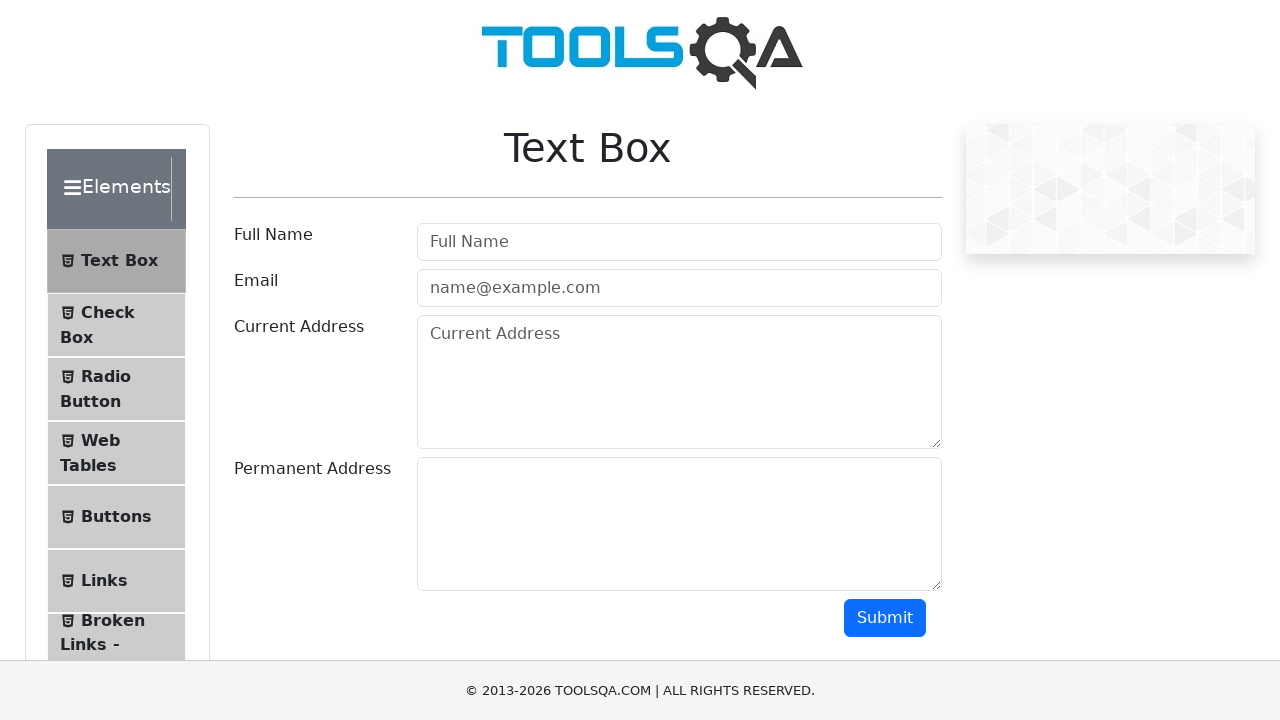

Filled userName field with 'Alia Abiy' on input#userName
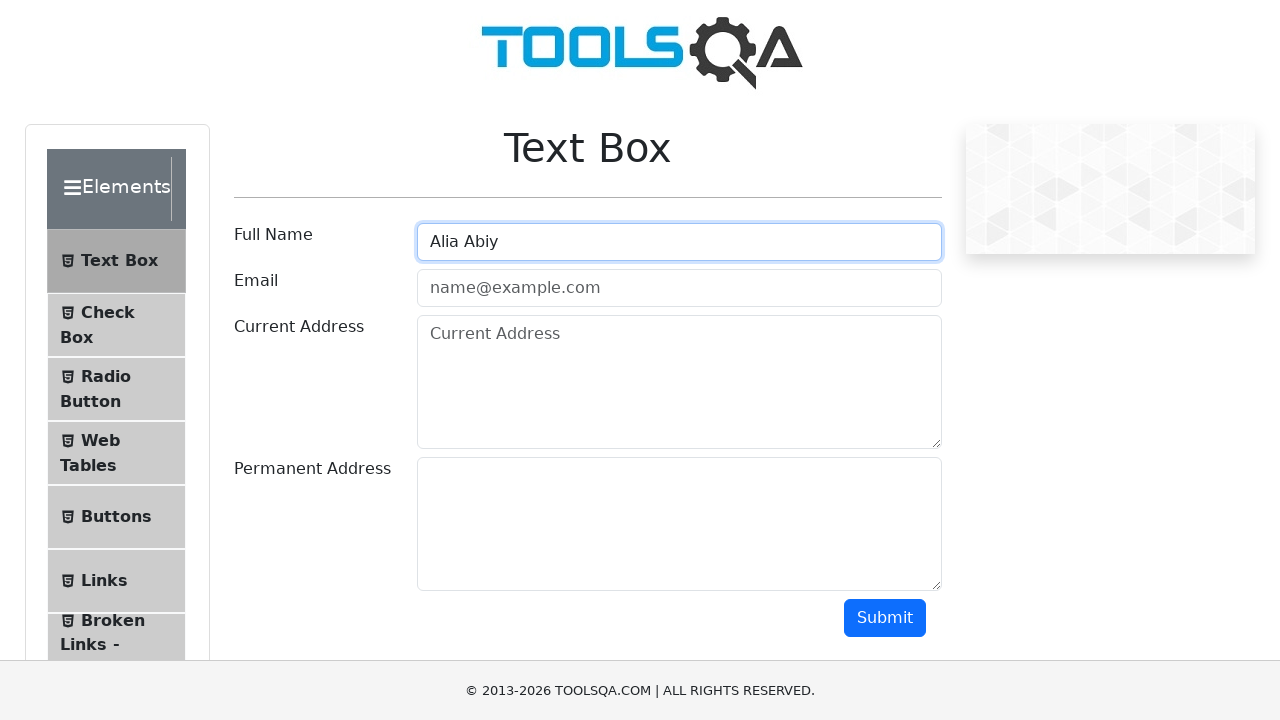

Filled userEmail field with 'ala@gmail.com' on input#userEmail
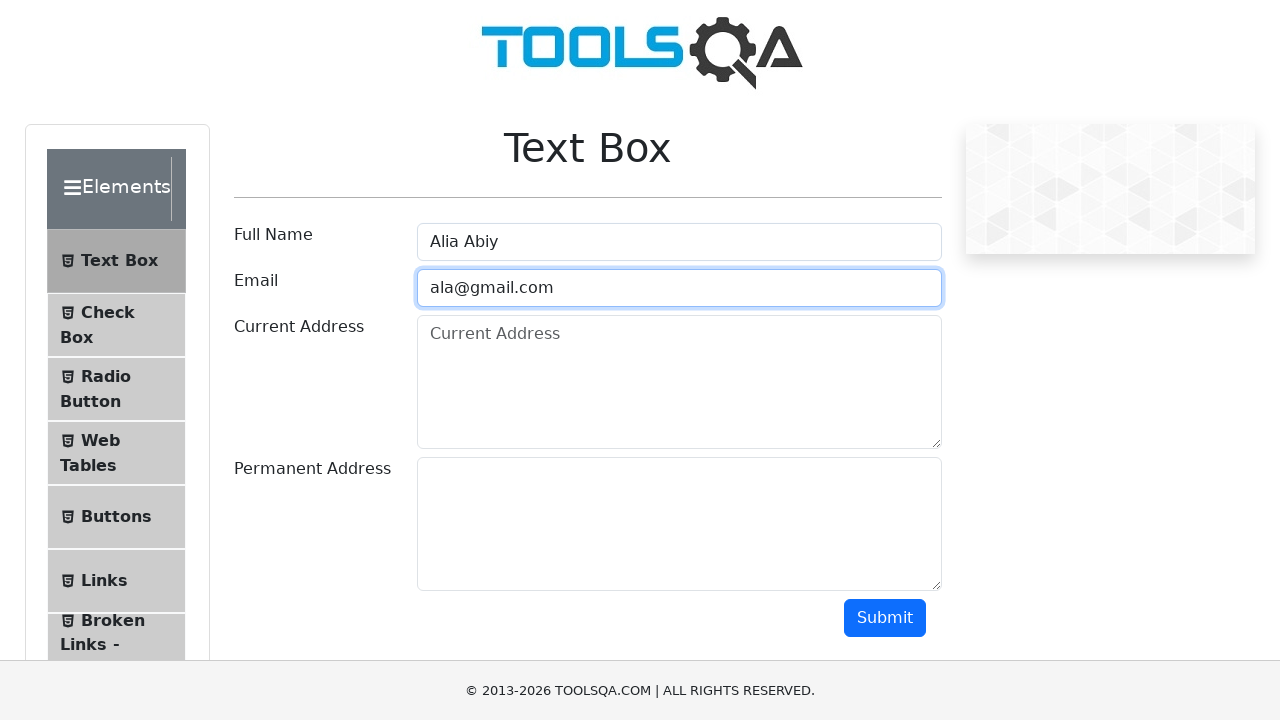

Filled Current Address field with '2222 W. Sunnyside Ave' on textarea[placeholder='Current Address']
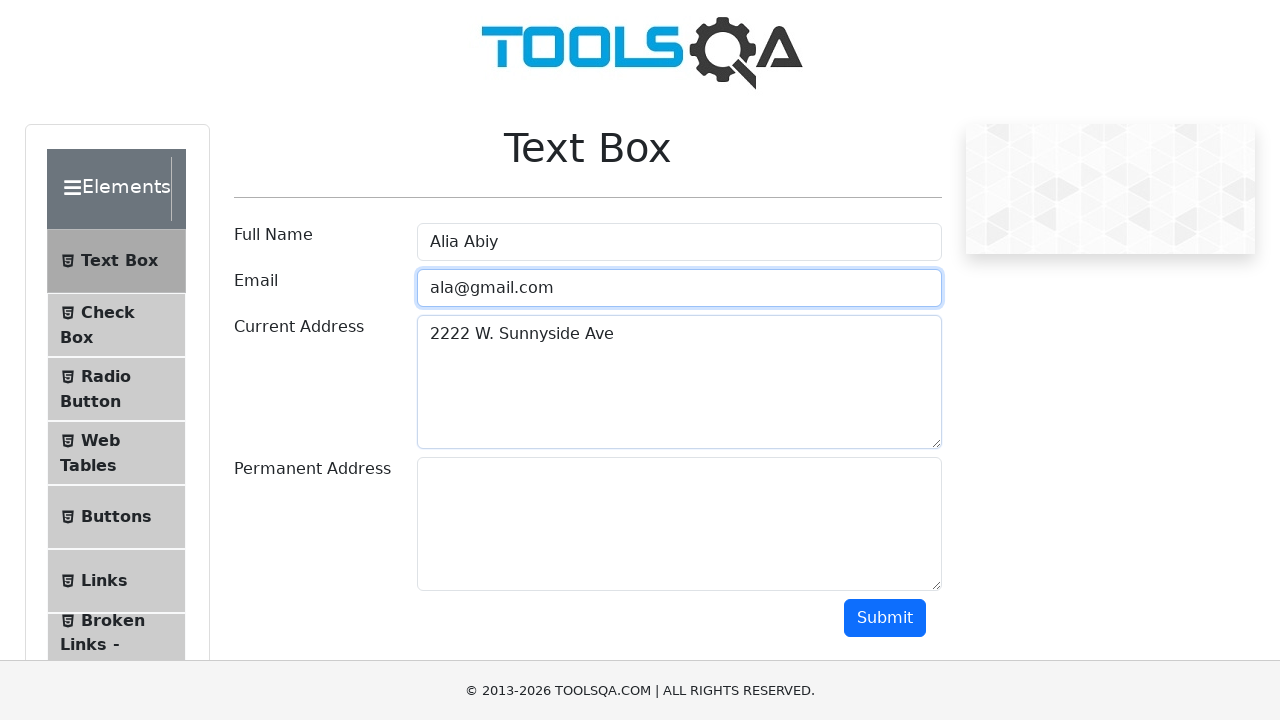

Filled Permanent Address field with '1234 W. Devon Ave' on textarea#permanentAddress
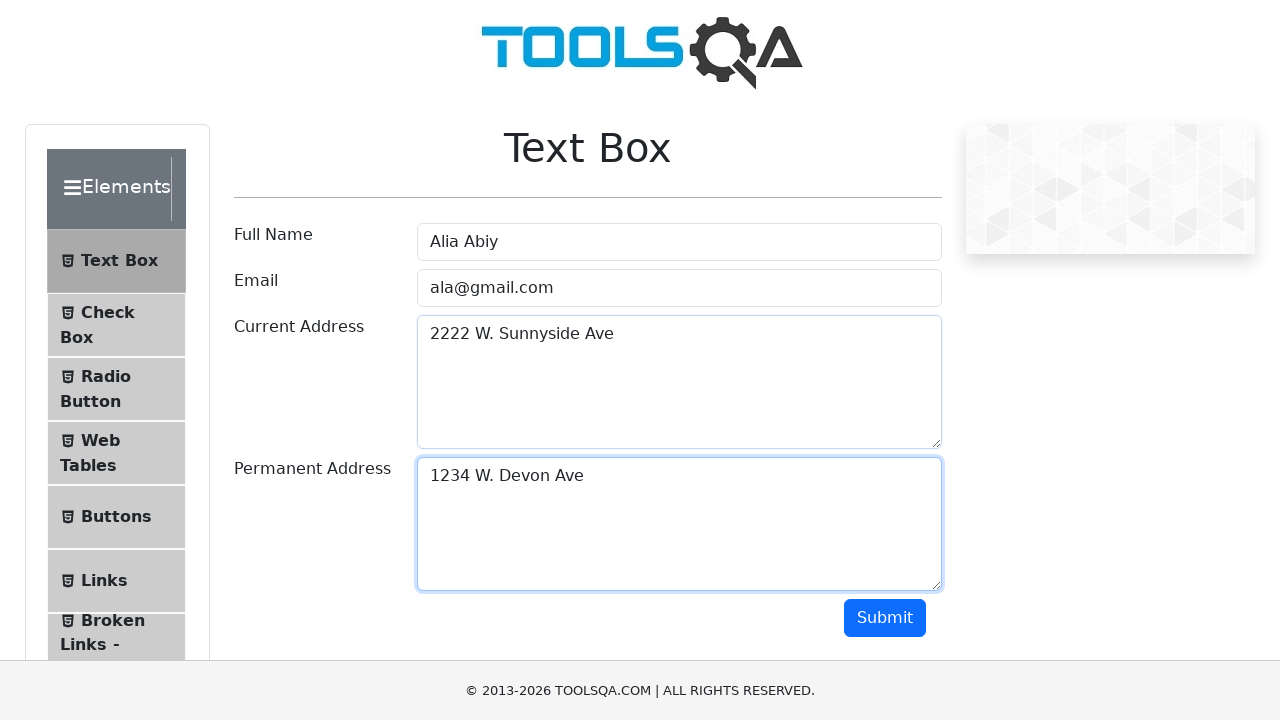

Clicked Submit button to submit the text box form at (885, 618) on button:has-text('Submit')
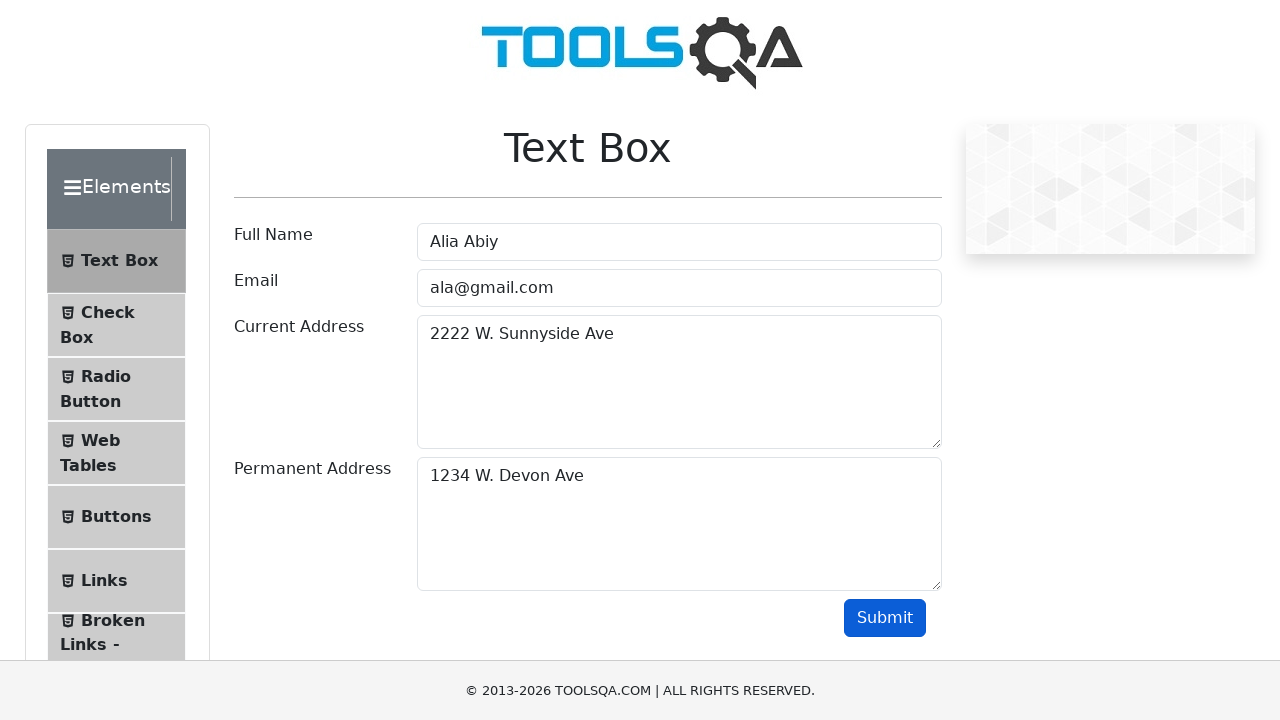

Navigated to radio button test page
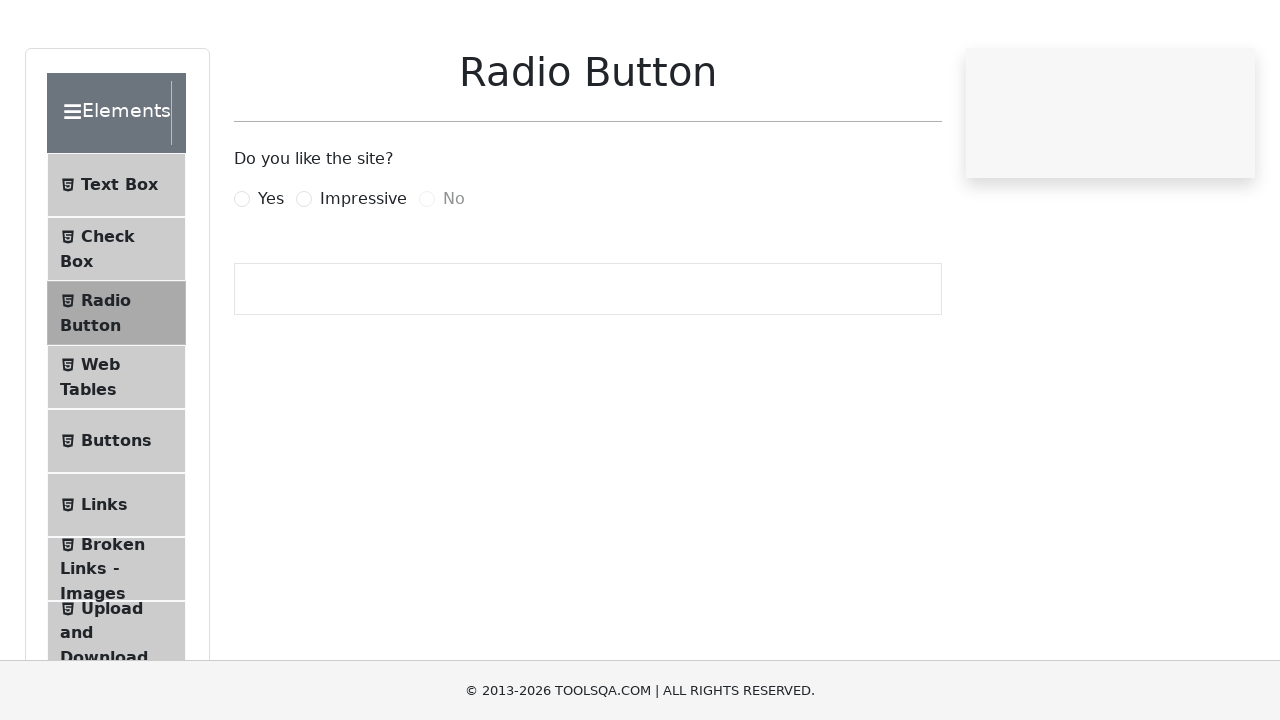

Clicked Yes radio button at (271, 275) on label[for='yesRadio']
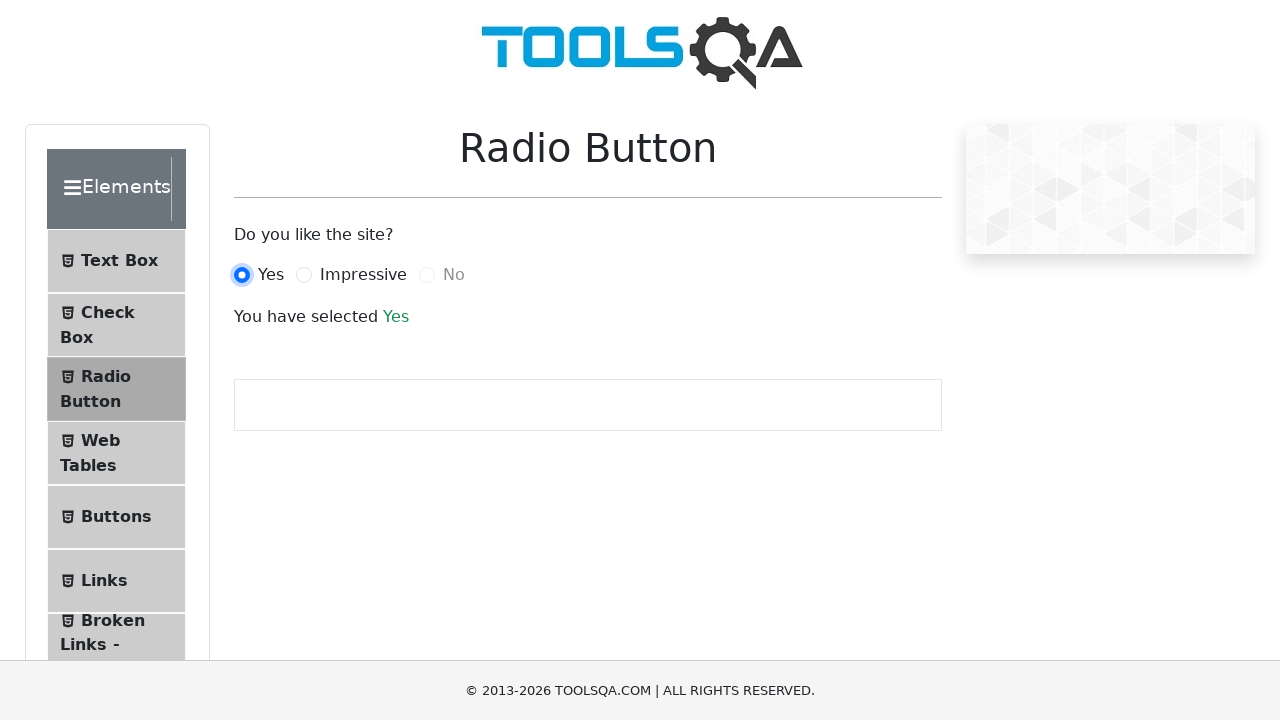

Clicked Impressive radio button at (363, 275) on label[for='impressiveRadio']
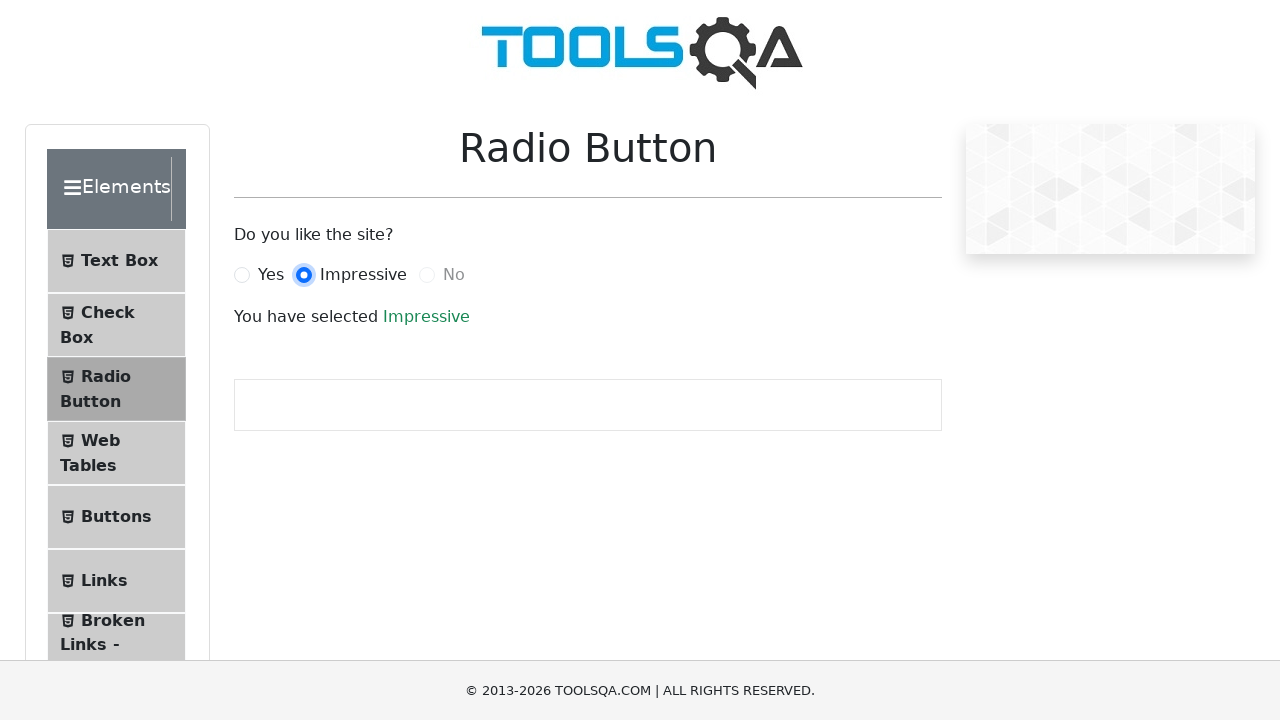

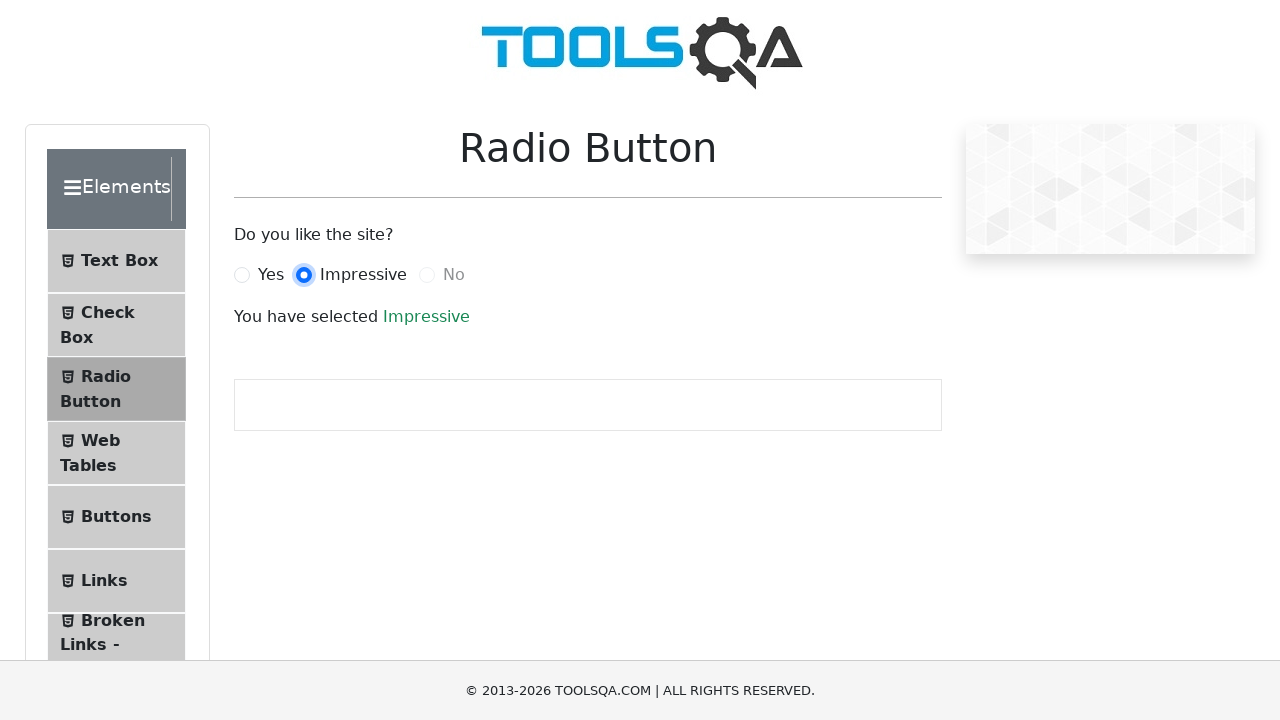